Navigates to OrangeHRM contact sales page and retrieves all options from the Country dropdown

Starting URL: https://www.orangehrm.com/contact-sales/

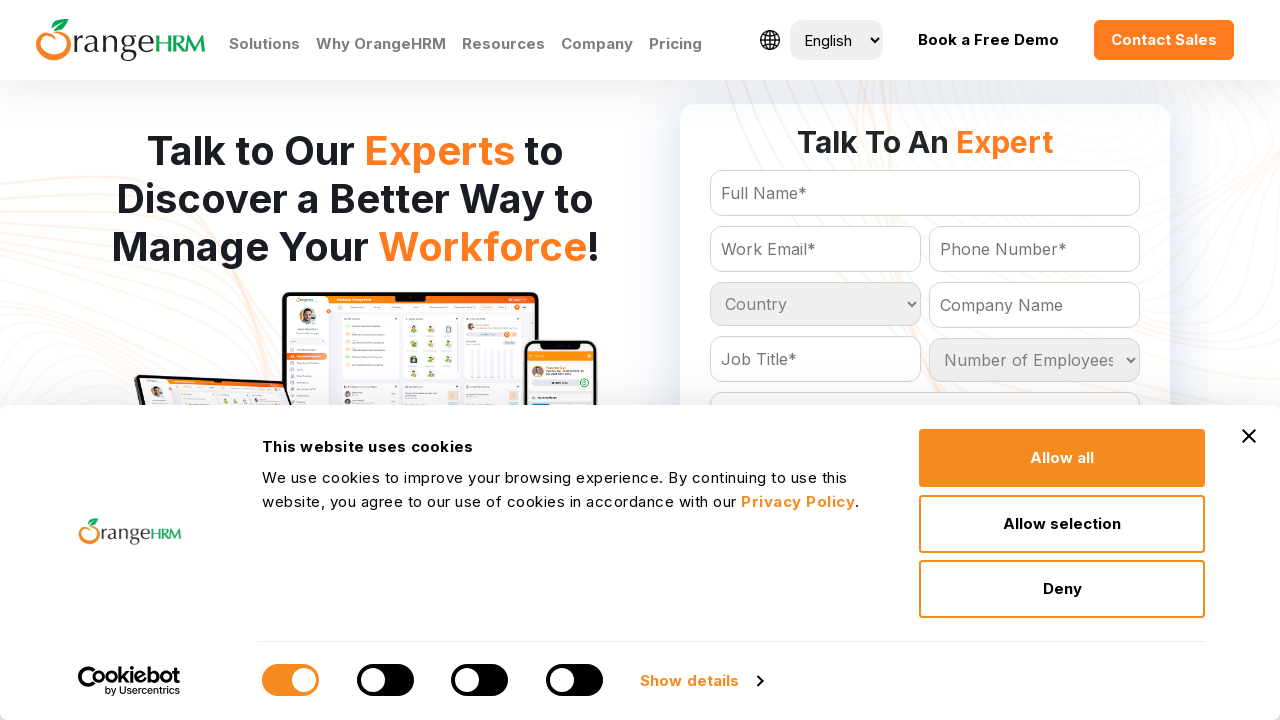

Navigated to OrangeHRM contact sales page
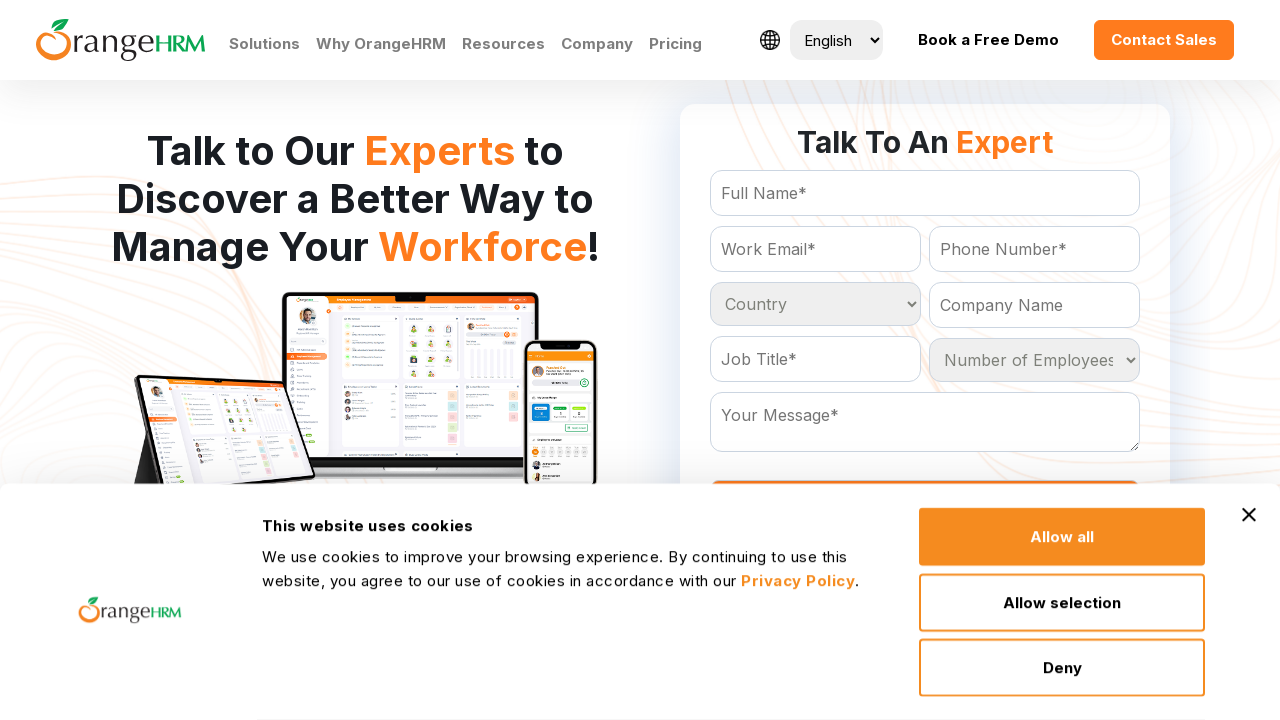

Country dropdown selector became visible
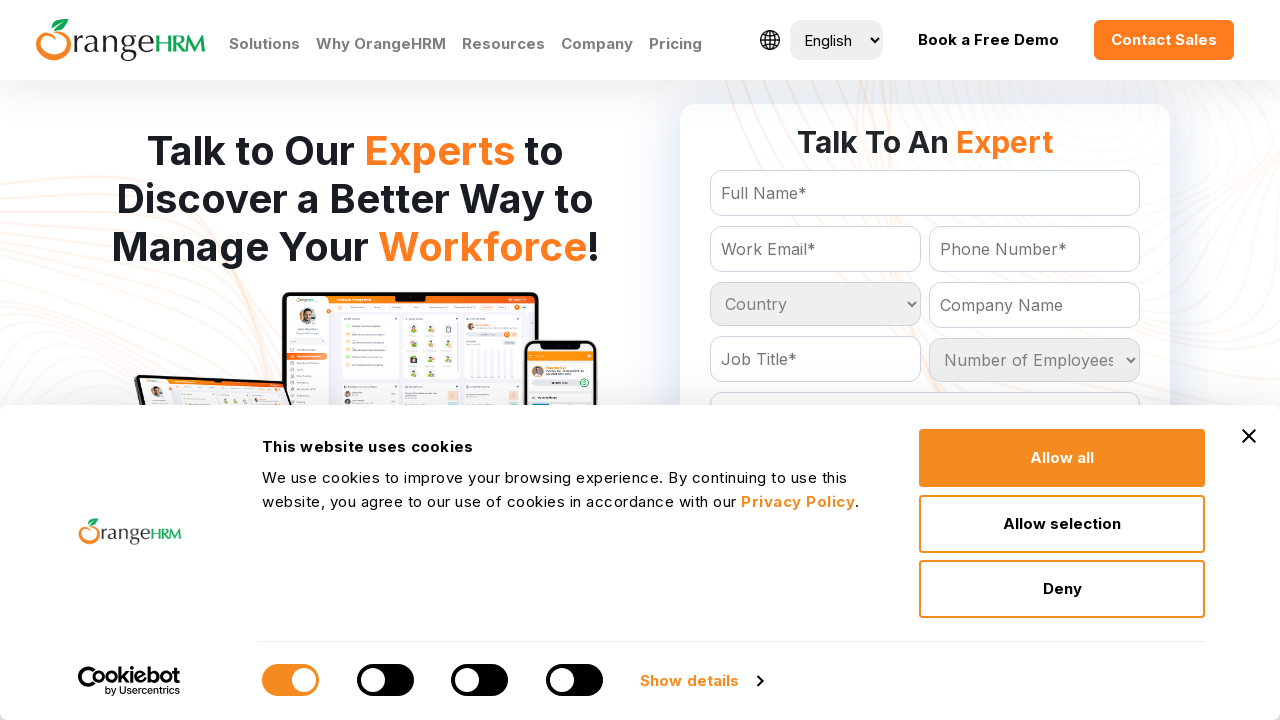

Located the Country dropdown element
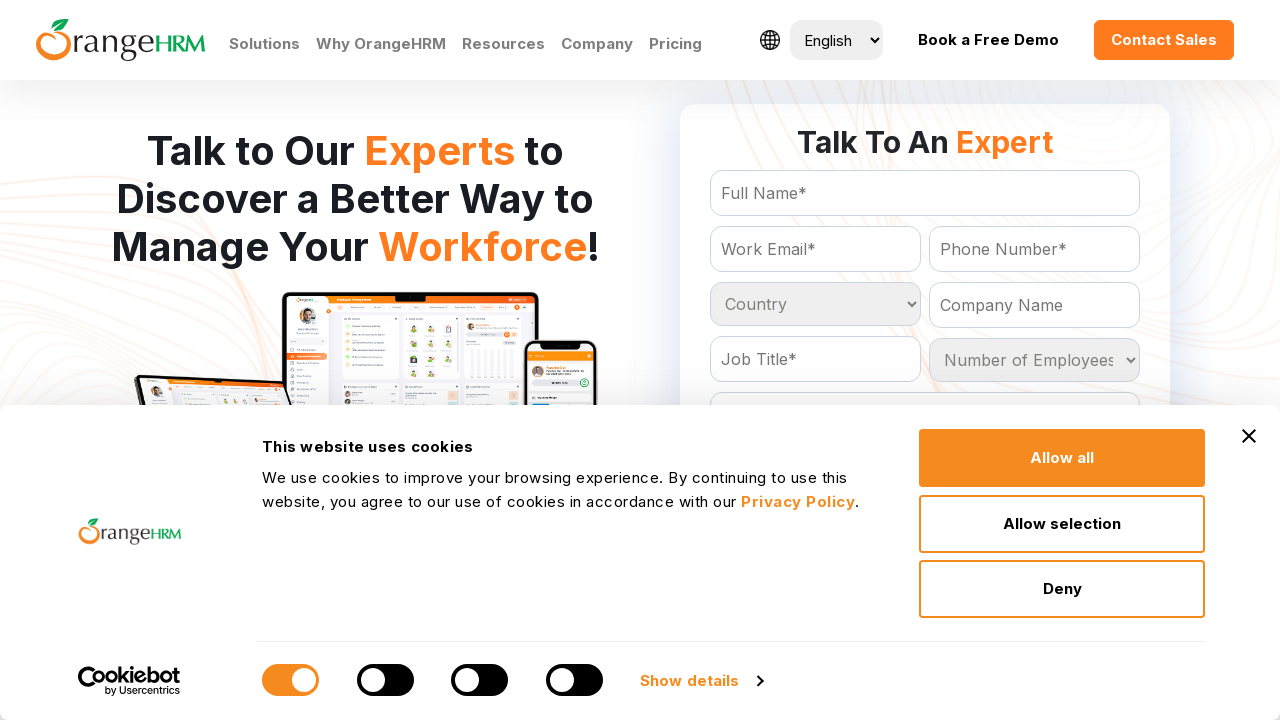

Retrieved all 233 country options from dropdown
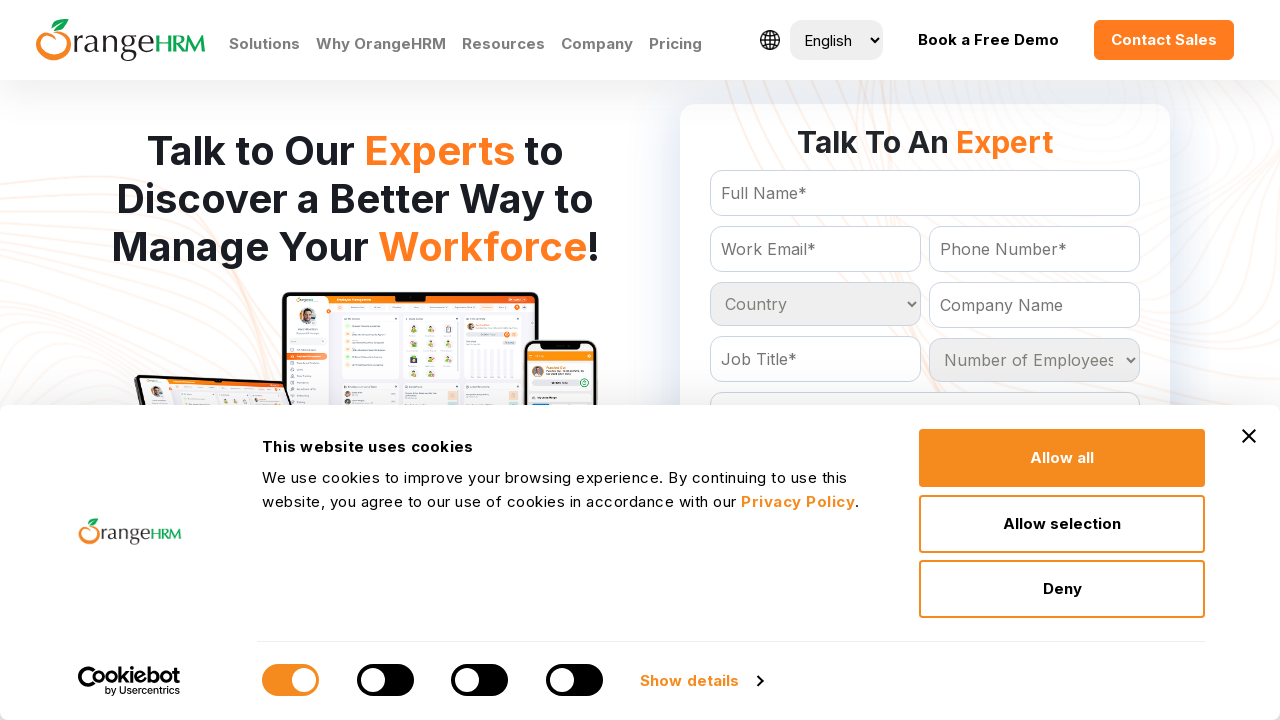

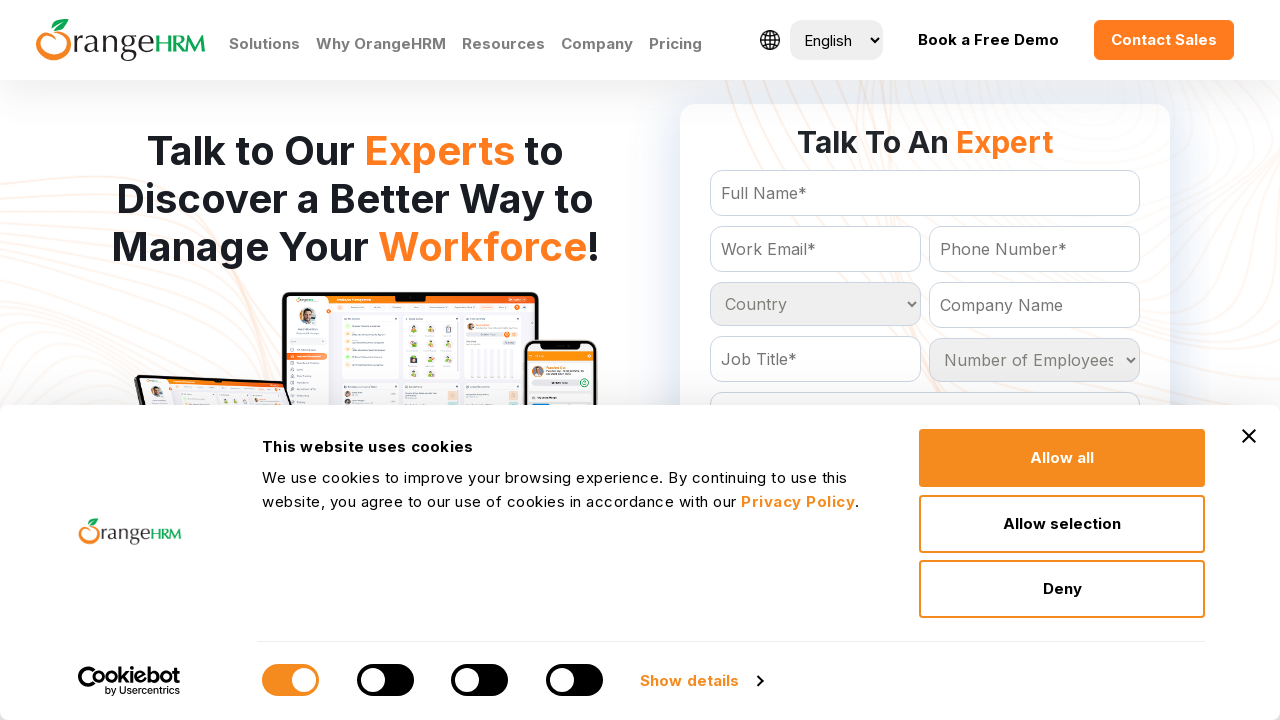